Tests autosuggestive dropdown functionality by typing a partial country name and selecting a matching option from the suggestions

Starting URL: https://rahulshettyacademy.com/dropdownsPractise/

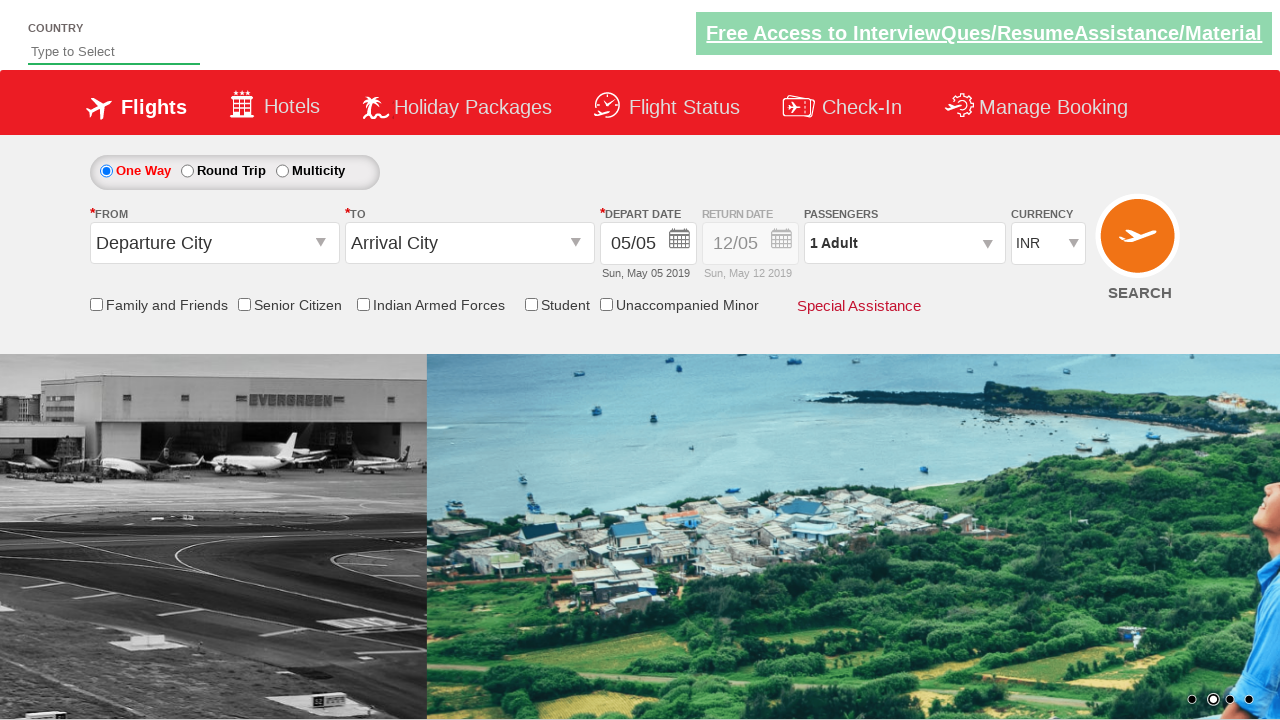

Navigated to autosuggestive dropdown practice page
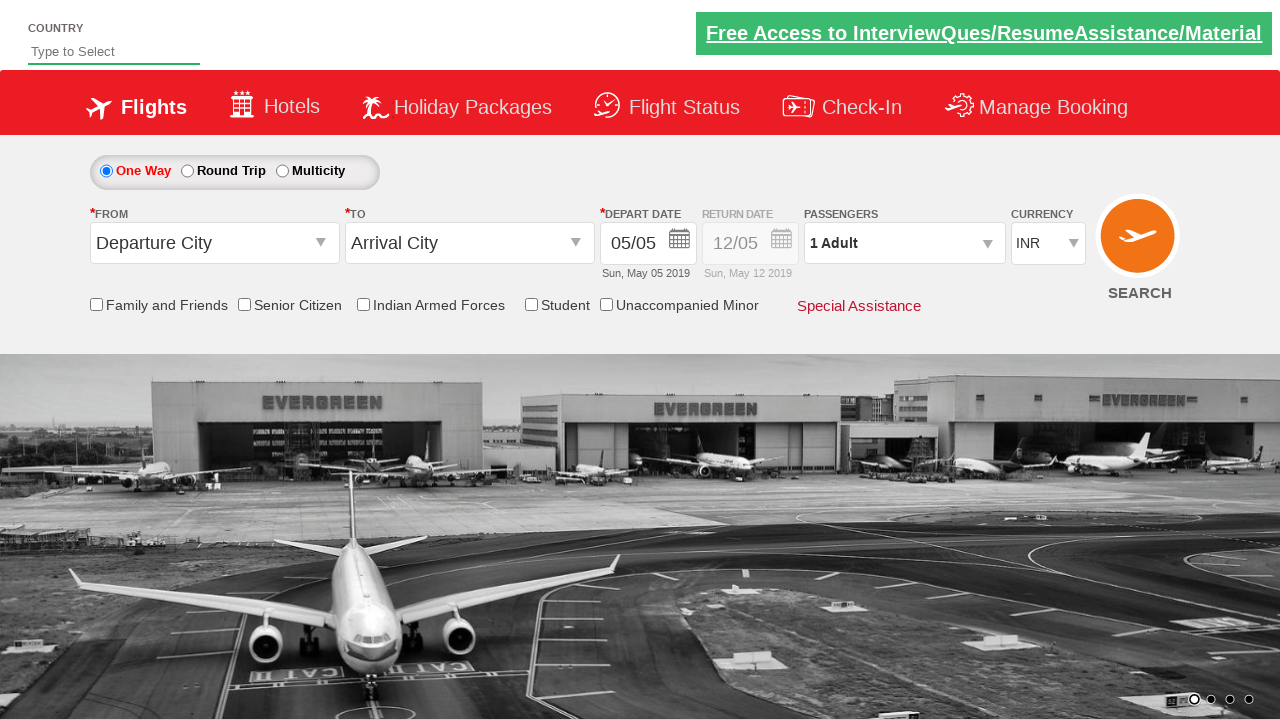

Typed 'ind' in autosuggest field to trigger dropdown on #autosuggest
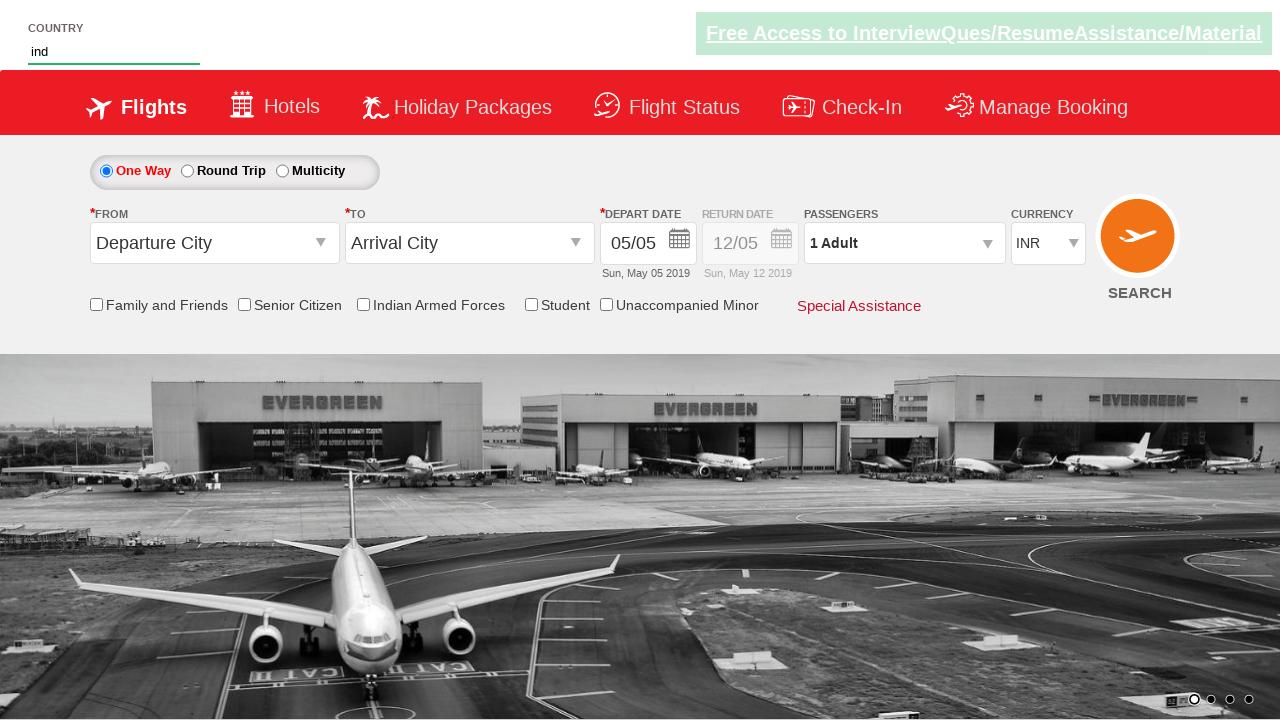

Autosuggestive dropdown suggestions appeared
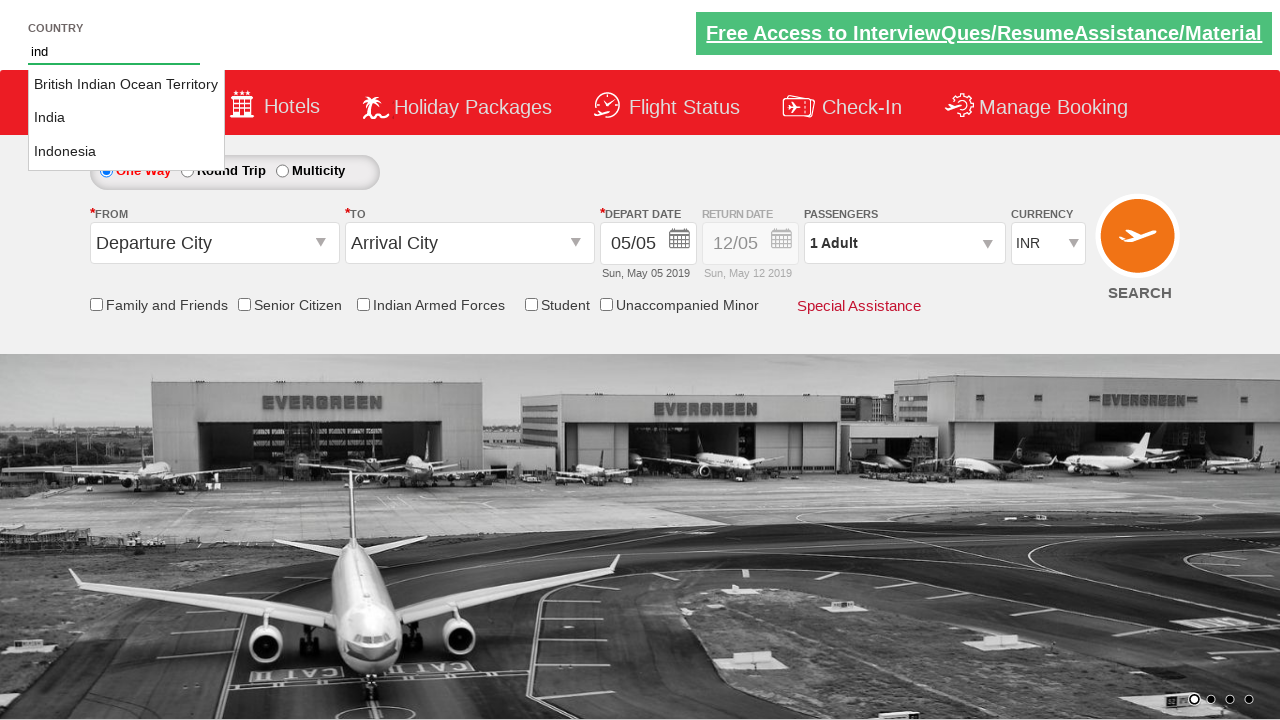

Selected 'India' from autosuggestive dropdown options at (126, 118) on li.ui-menu-item a:text-is('India')
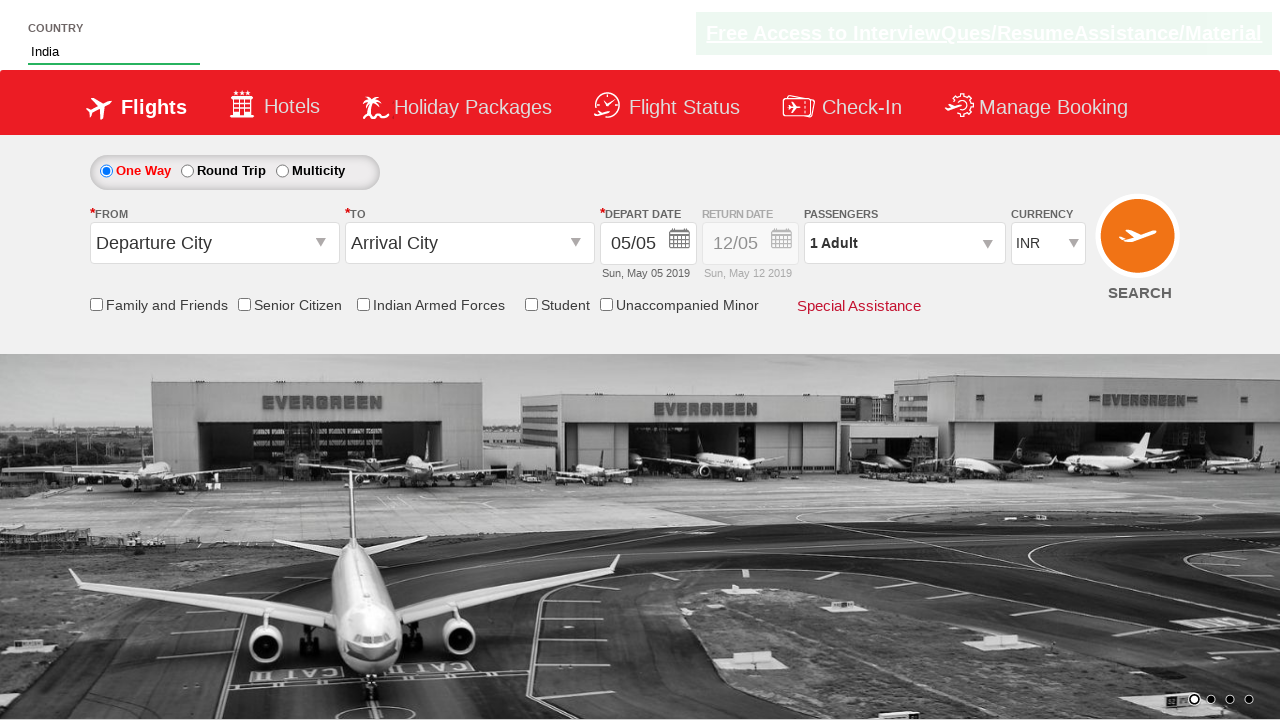

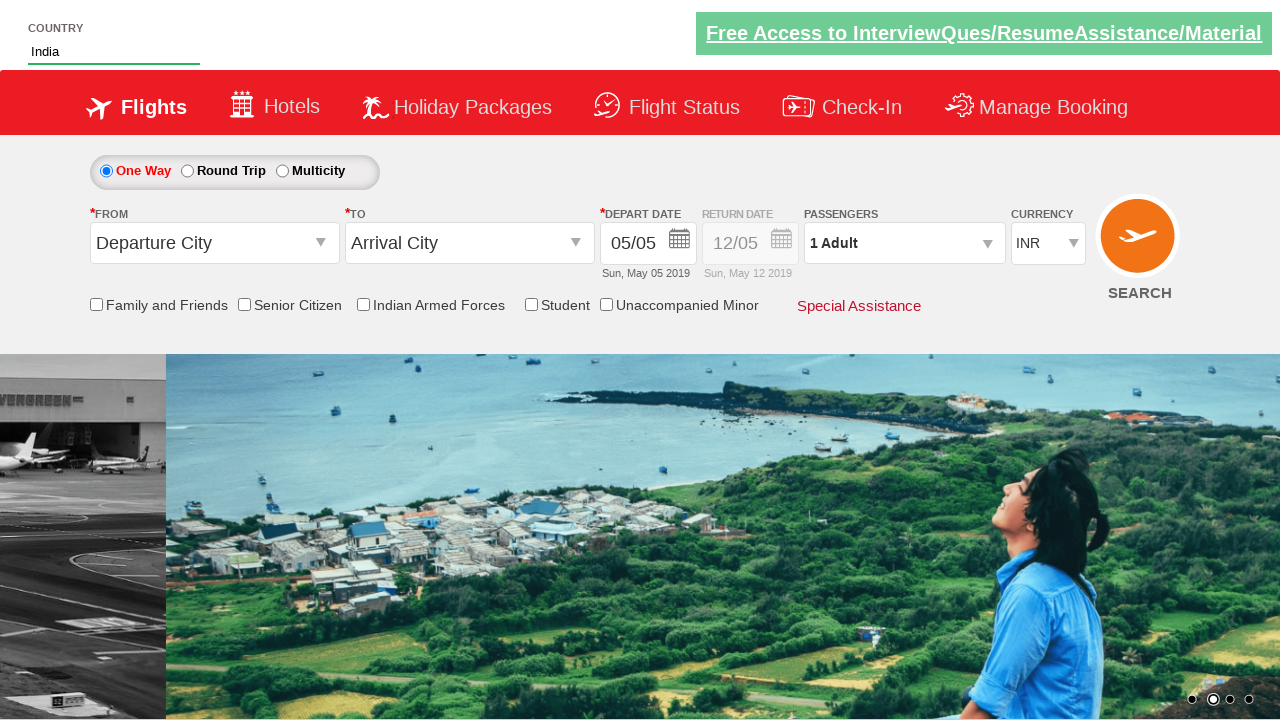